Tests the Kennesaw public agenda search functionality by selecting a custom date range, entering start and end dates, and performing a search for meeting agendas.

Starting URL: https://kennesaw.novusagenda.com/agendapublic

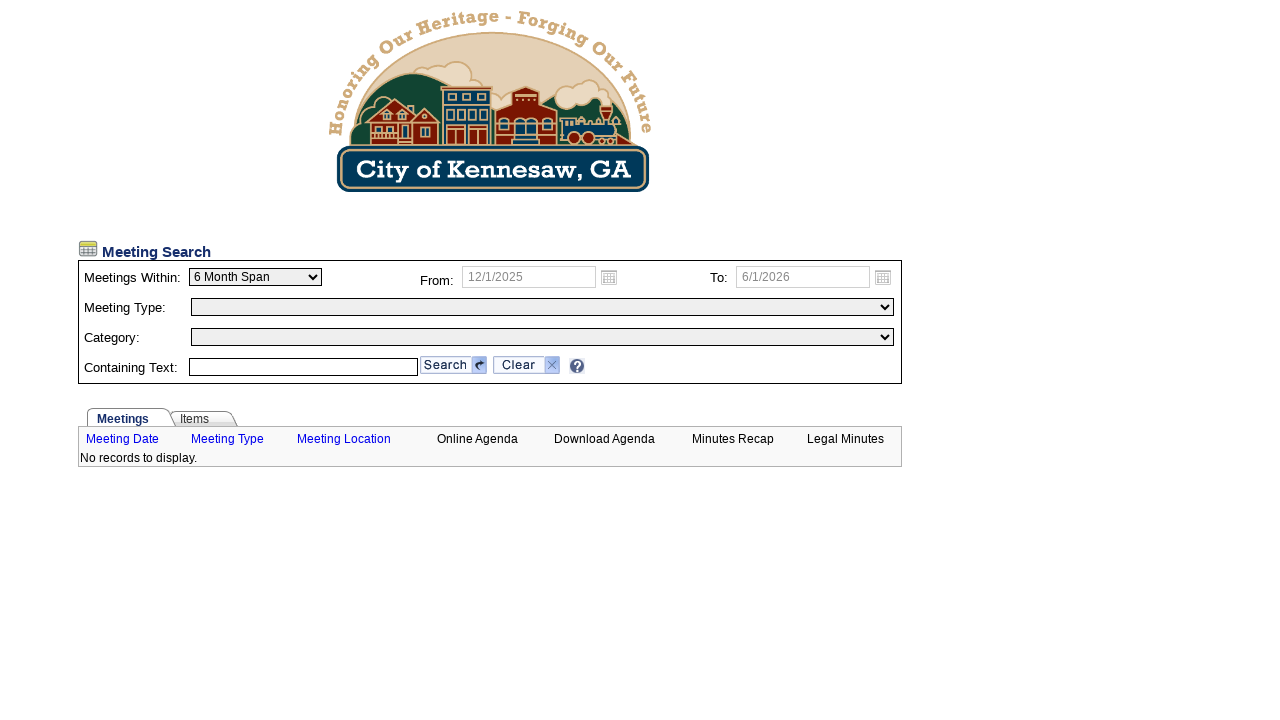

Waited for date range dropdown to load
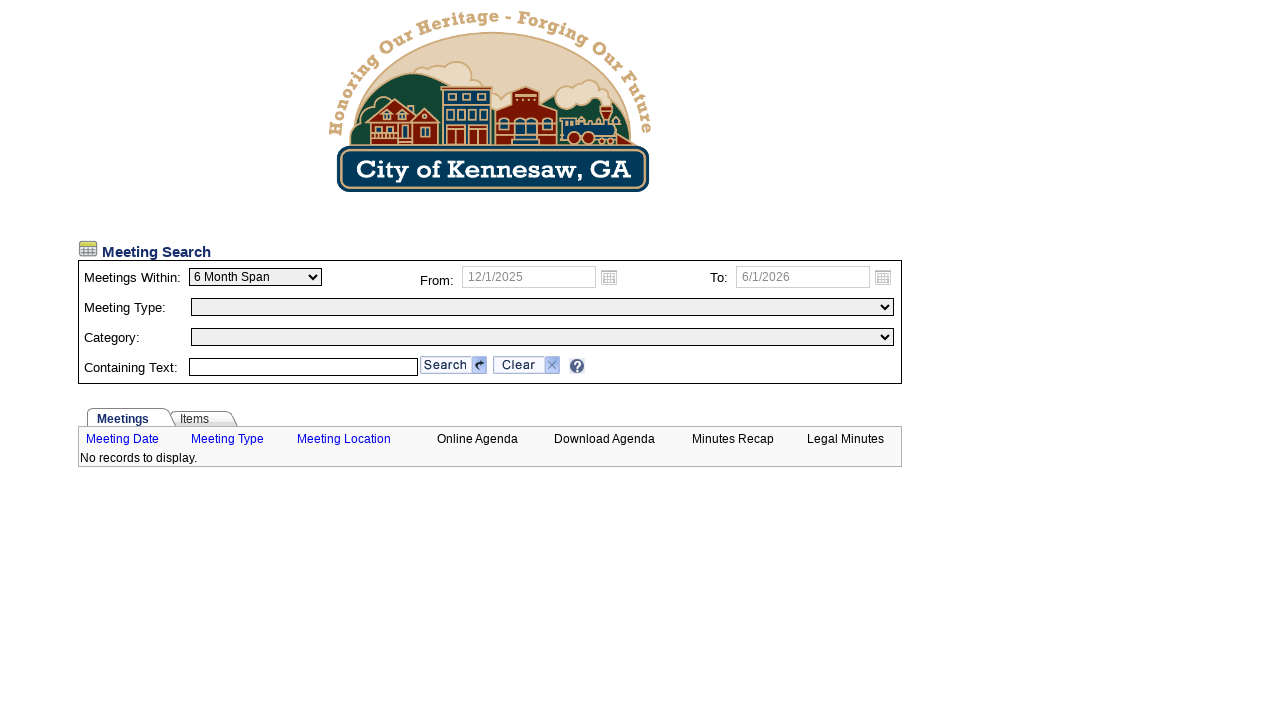

Selected 'Custom Date Range' from dropdown on #ctl00_ContentPlaceHolder1_SearchAgendasMeetings_ddlDateRange
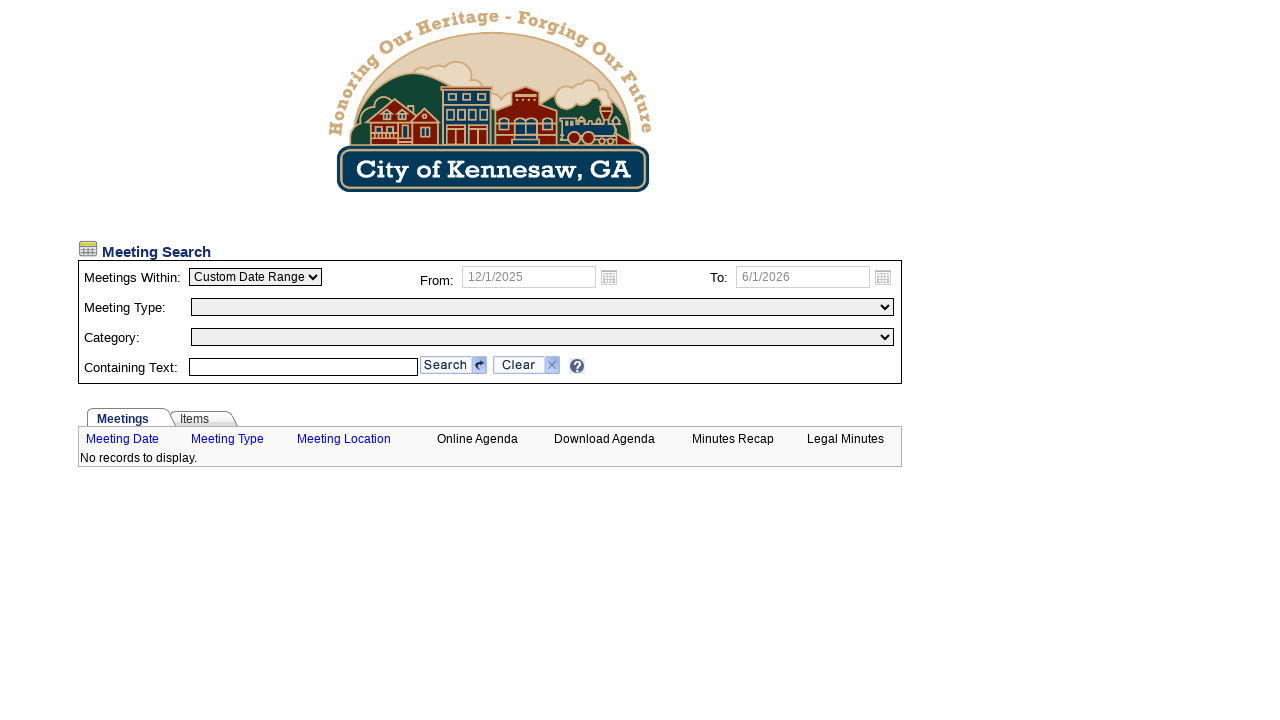

Waited for date input fields to appear
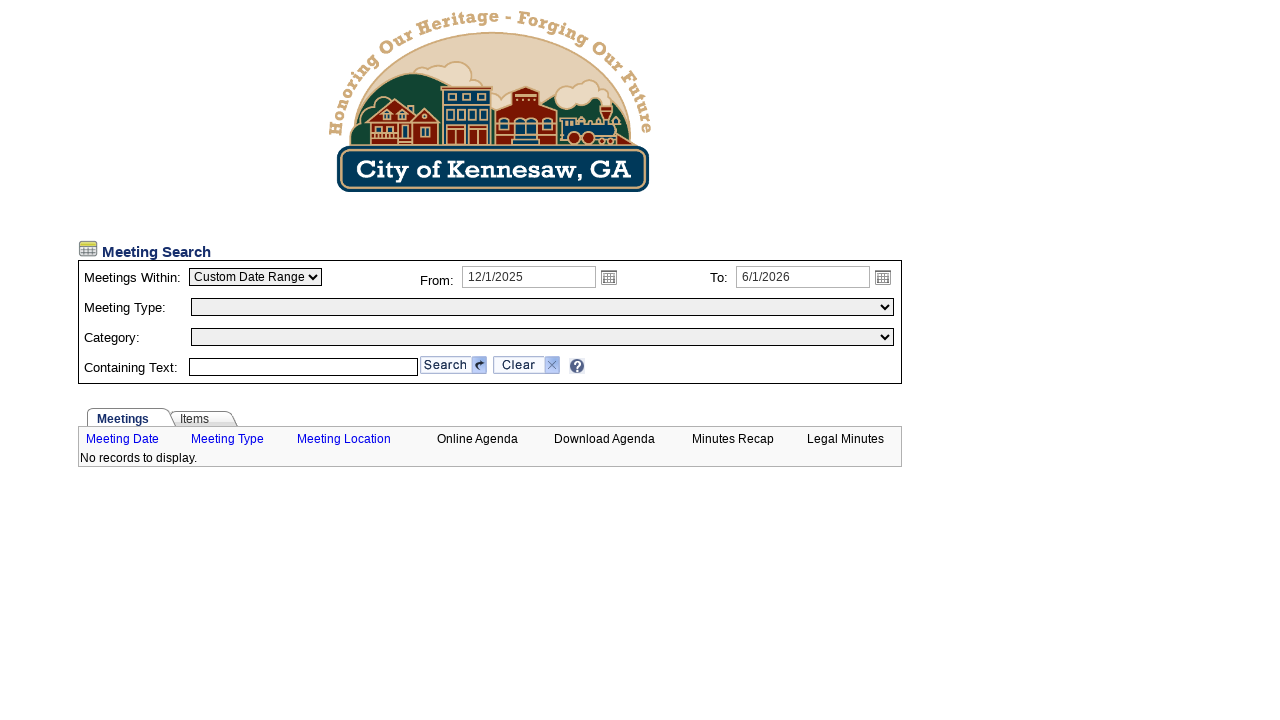

Filled start date field with '1/1/2000' on #ctl00_ContentPlaceHolder1_SearchAgendasMeetings_radCalendarFrom_dateInput
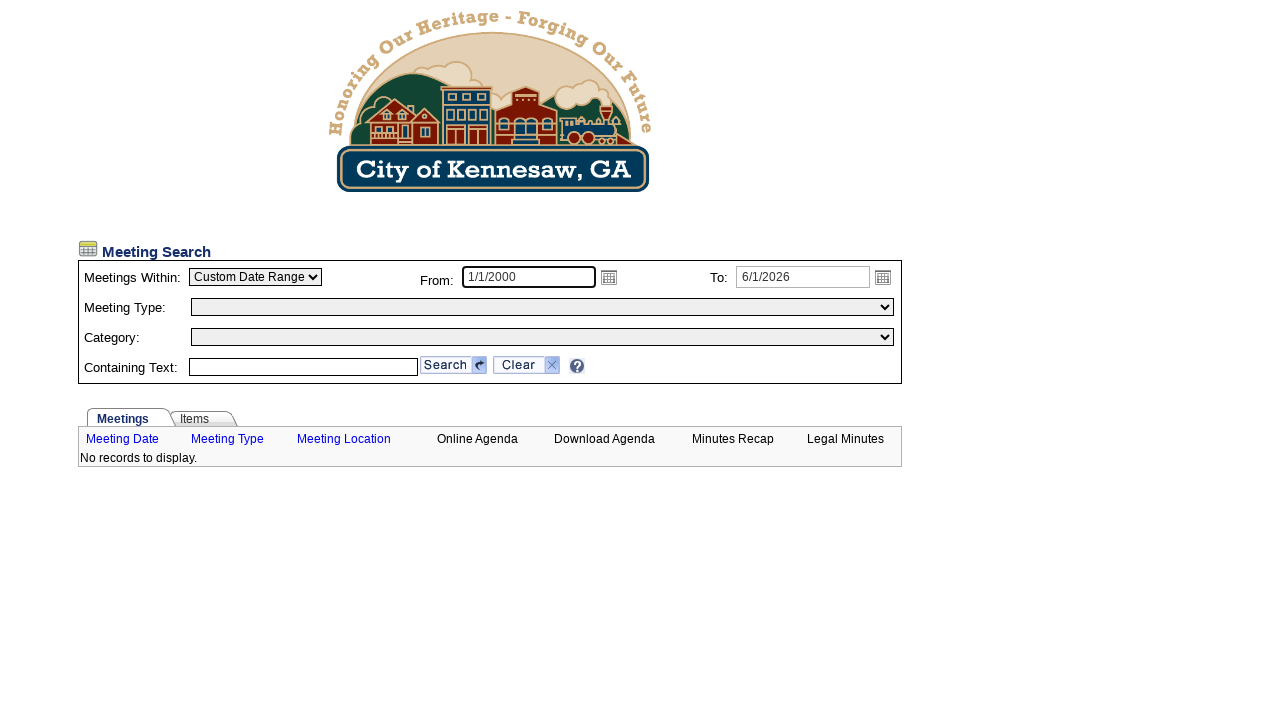

Filled end date field with current date '03/01/2026' on #ctl00_ContentPlaceHolder1_SearchAgendasMeetings_radCalendarTo_dateInput
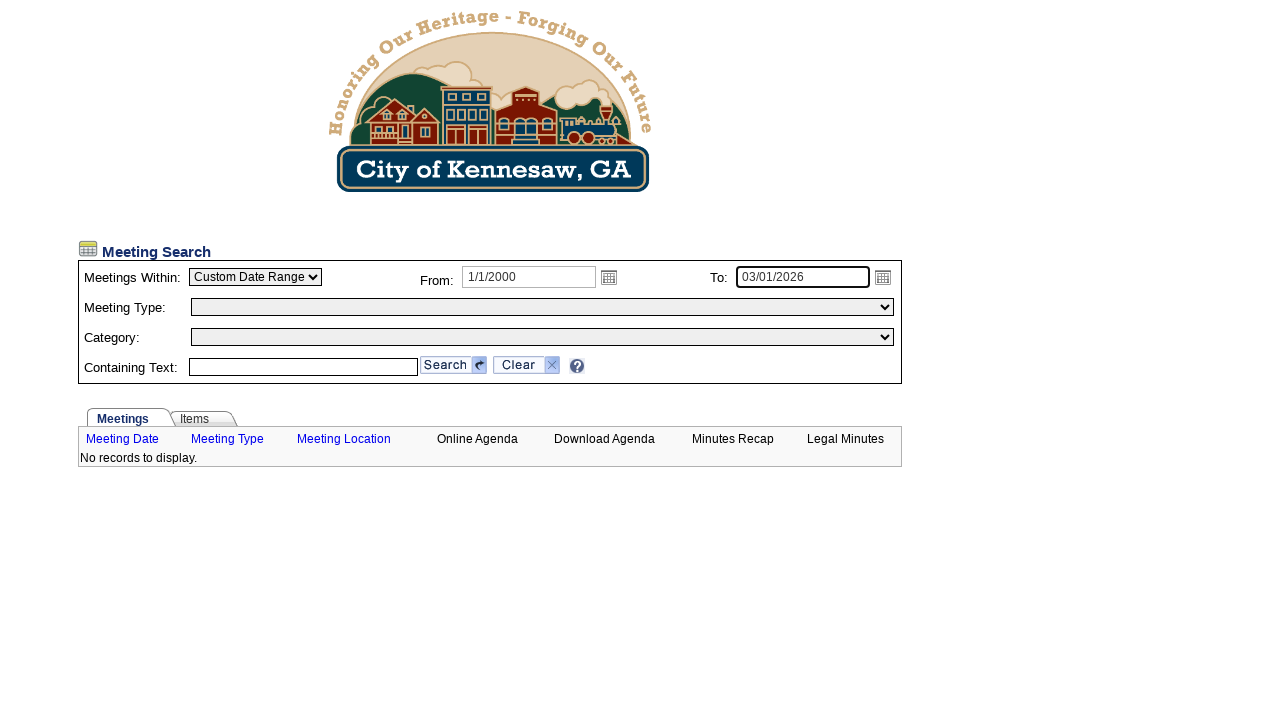

Clicked search button to perform agenda search at (453, 365) on #ctl00_ContentPlaceHolder1_SearchAgendasMeetings_imageButtonSearch
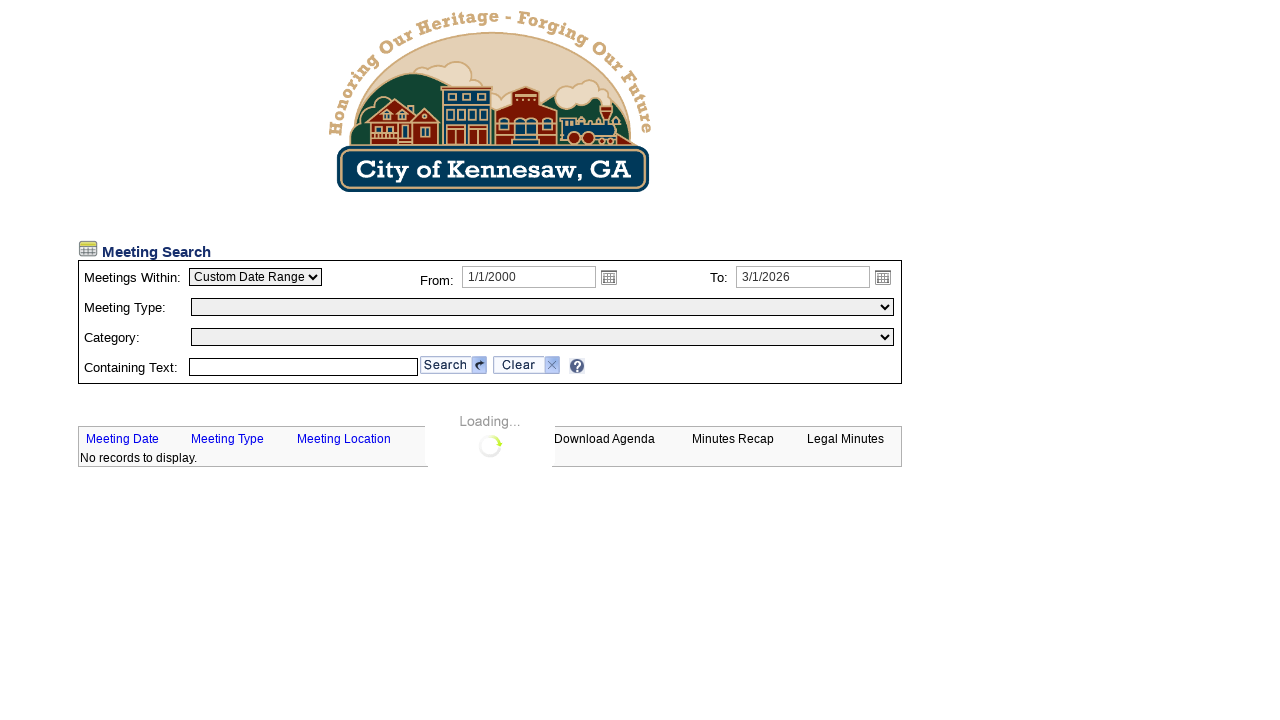

Search results loaded successfully
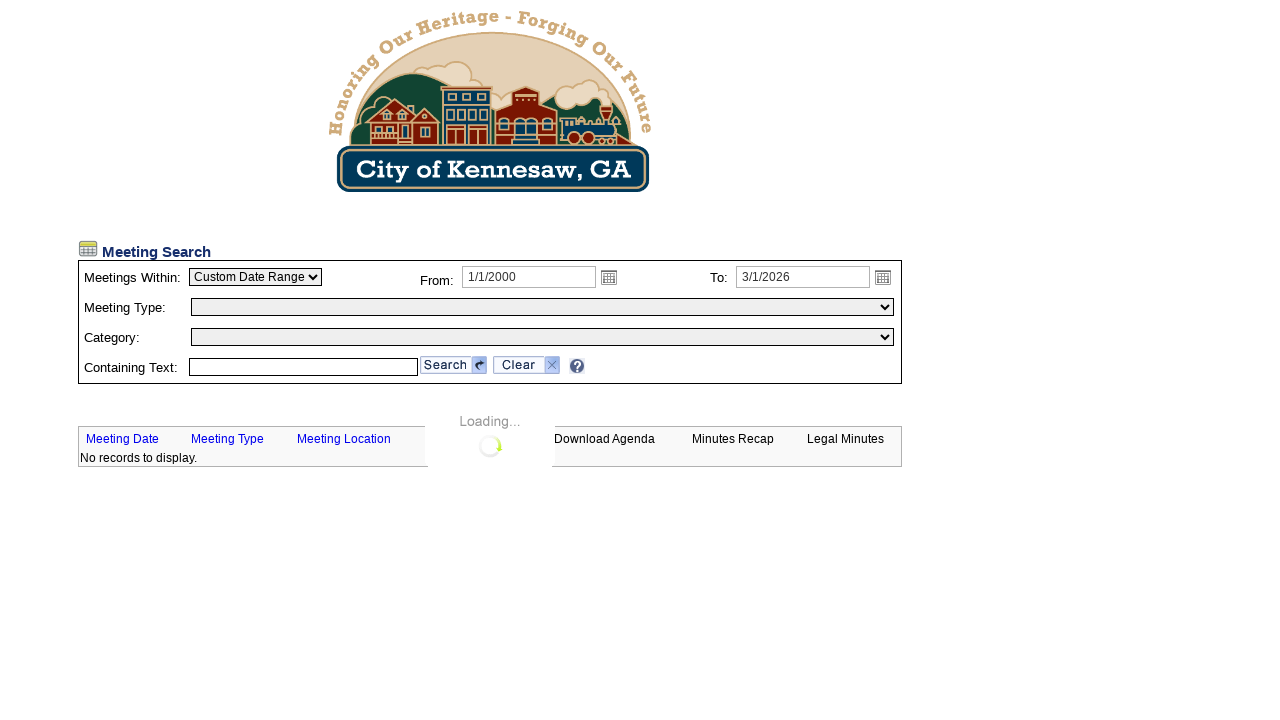

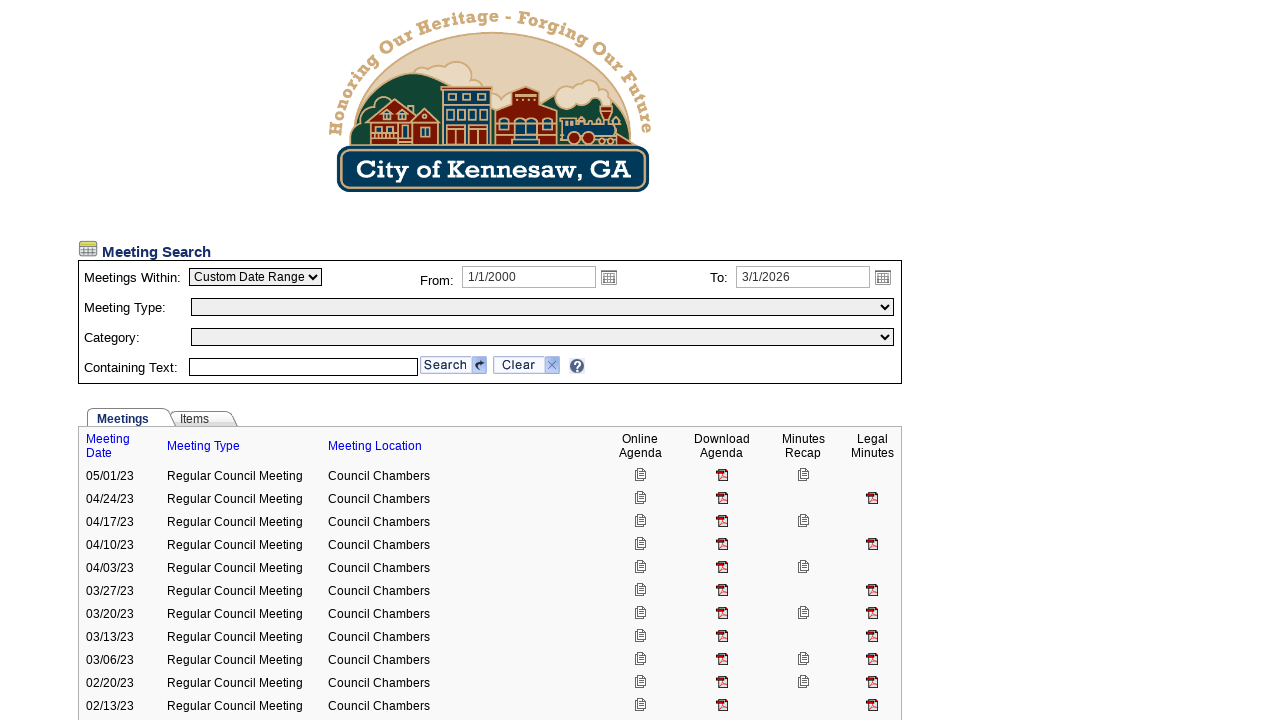